Tests multi-select dropdown functionality by selecting options using visible text, index, and value methods, then deselecting an option by index.

Starting URL: https://v1.training-support.net/selenium/selects

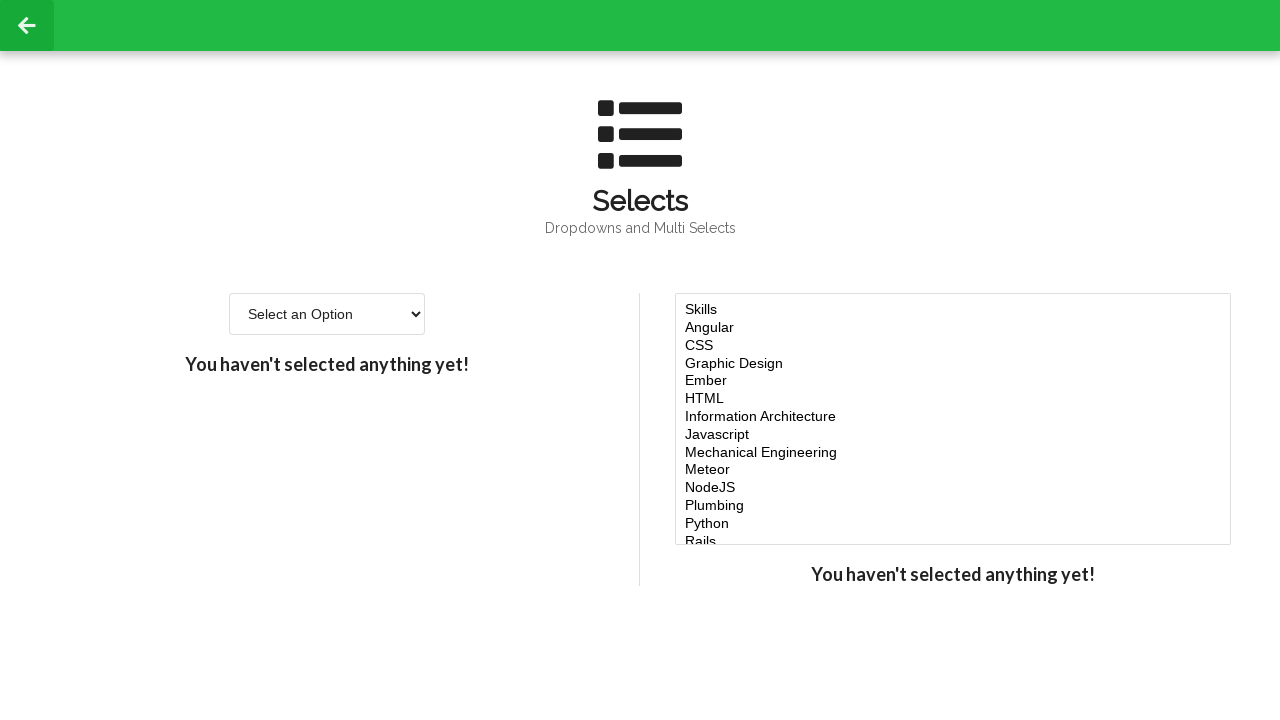

Located the multi-select dropdown element
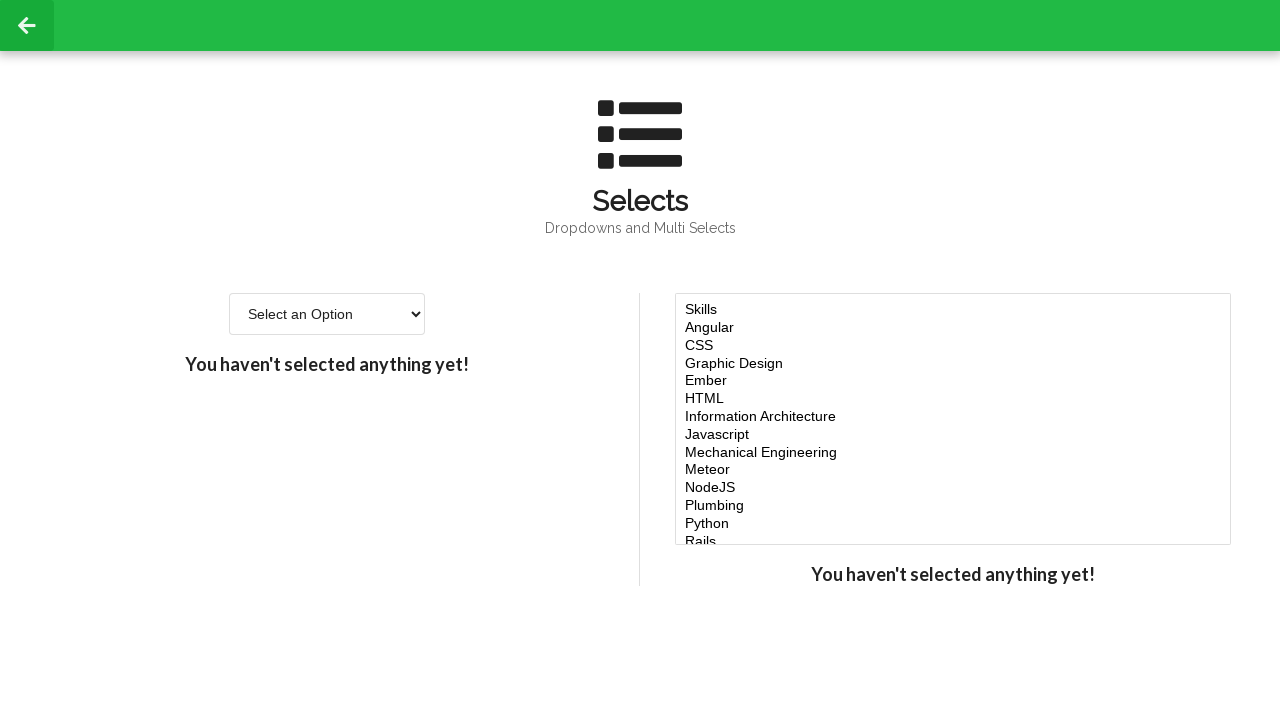

Selected 'Javascript' option by visible text on #multi-select
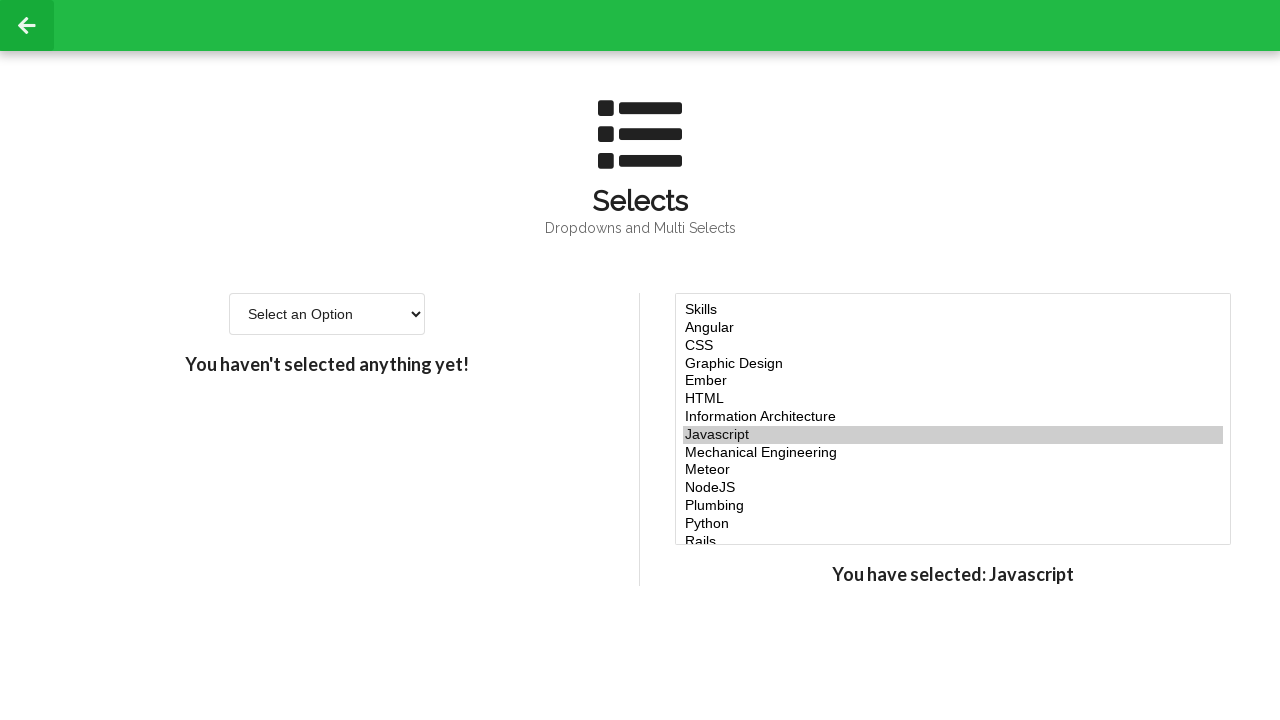

Selected option at index 4 on #multi-select
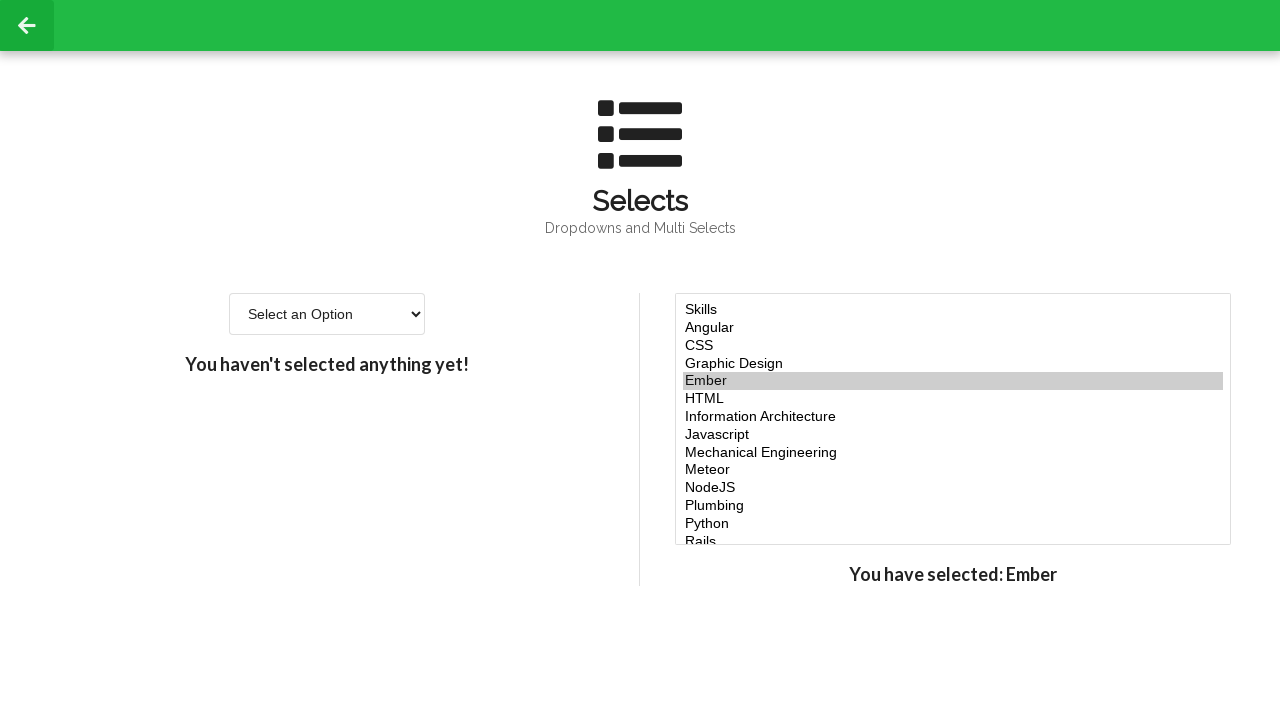

Selected option at index 5 on #multi-select
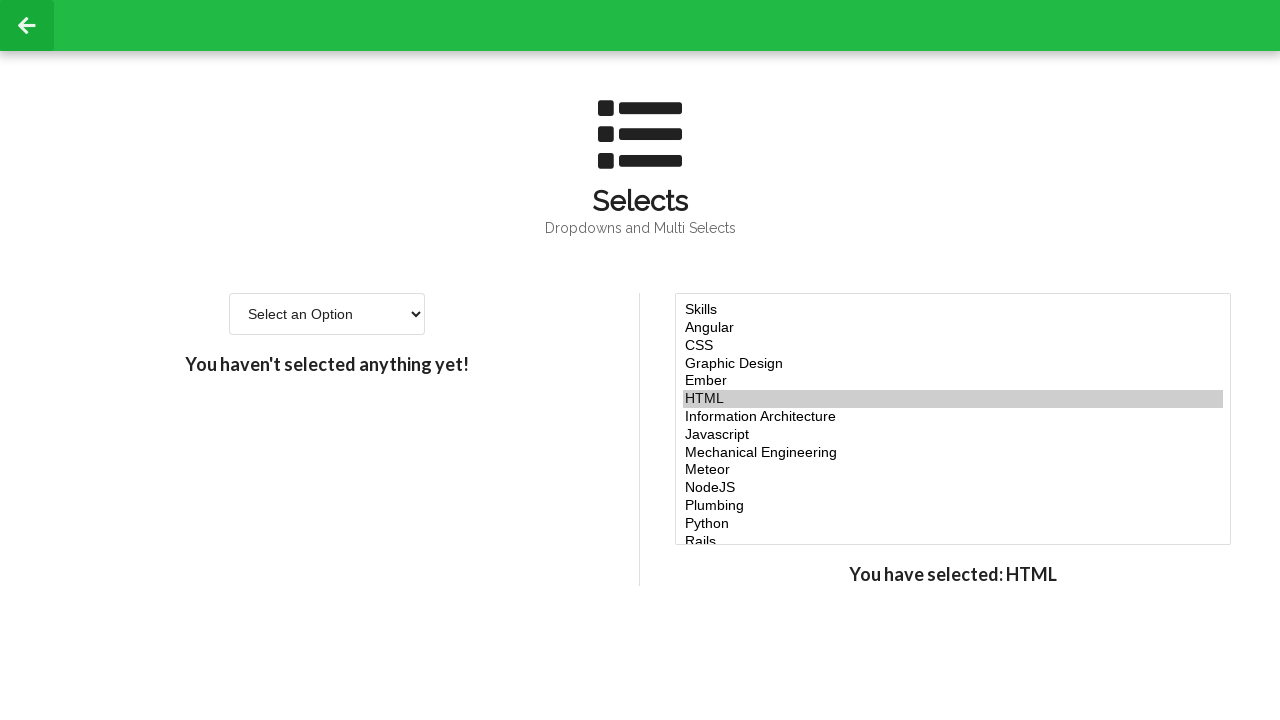

Selected 'NodeJS' option by value 'node' on #multi-select
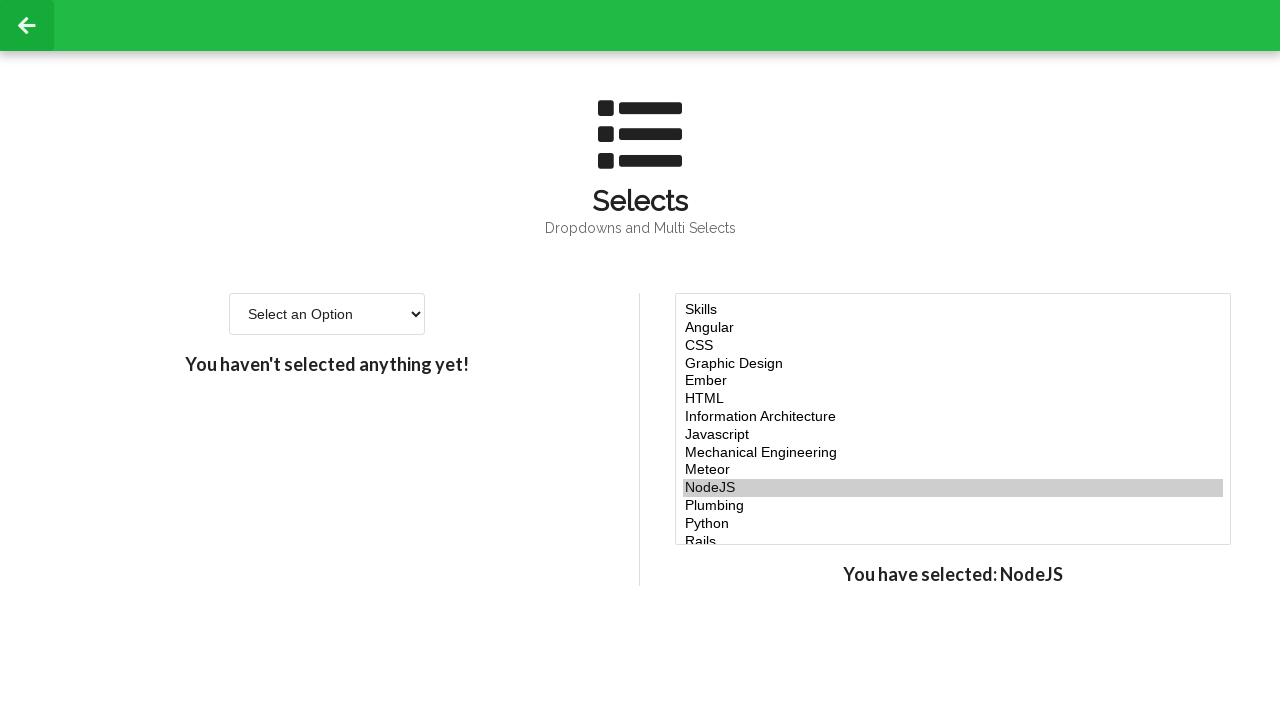

Deselected option at index 7 (Javascript) using evaluate
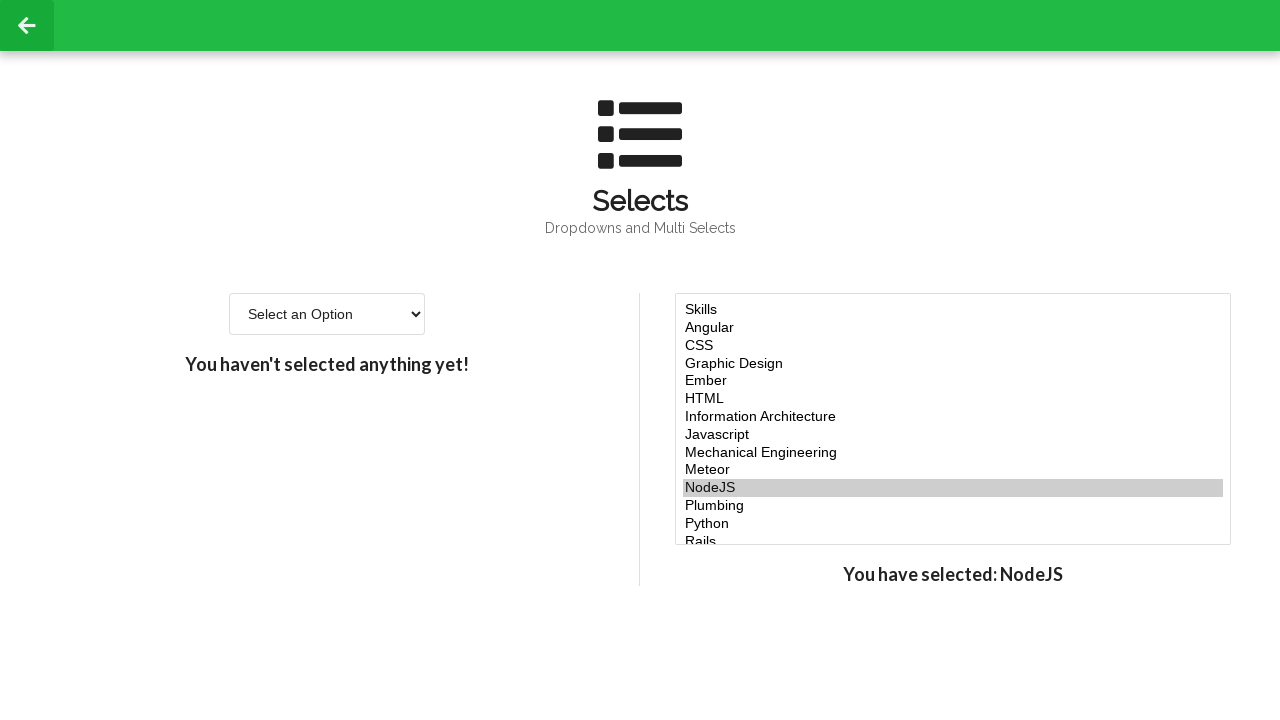

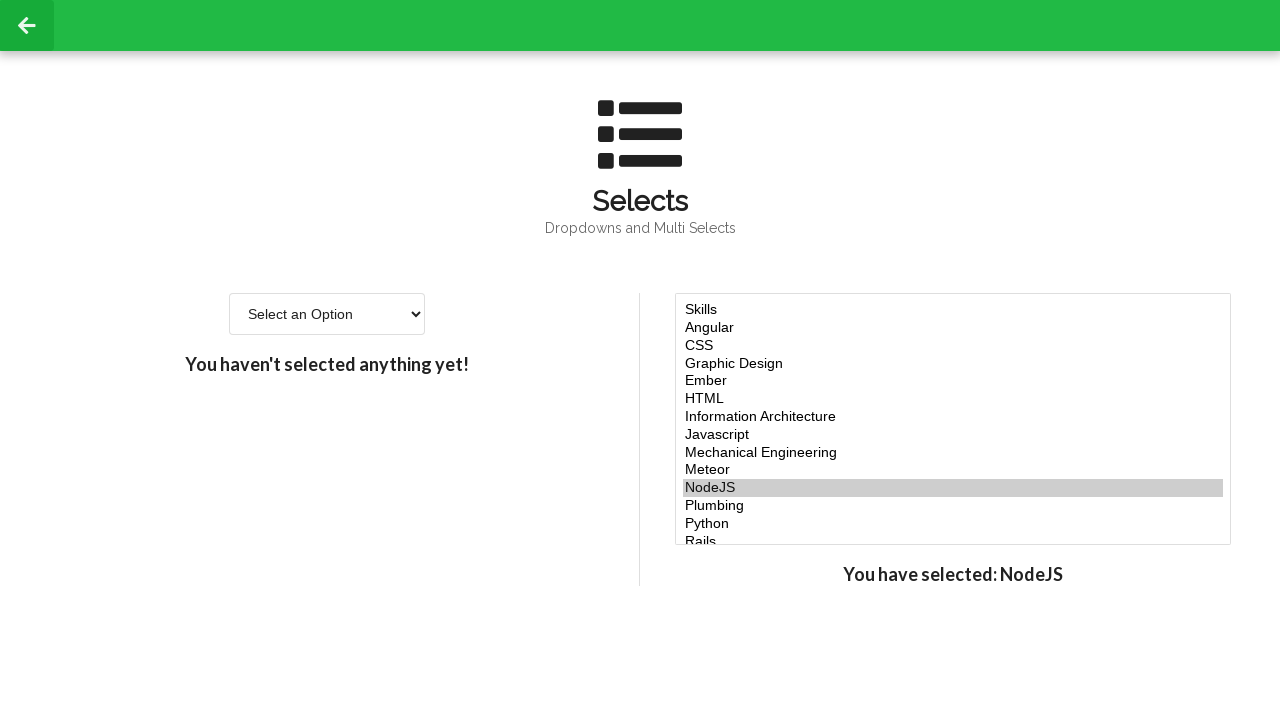